Tests nested iframe navigation by clicking on the Nested Frames link, switching through parent and child frames, and verifying content within the middle frame.

Starting URL: http://the-internet.herokuapp.com/

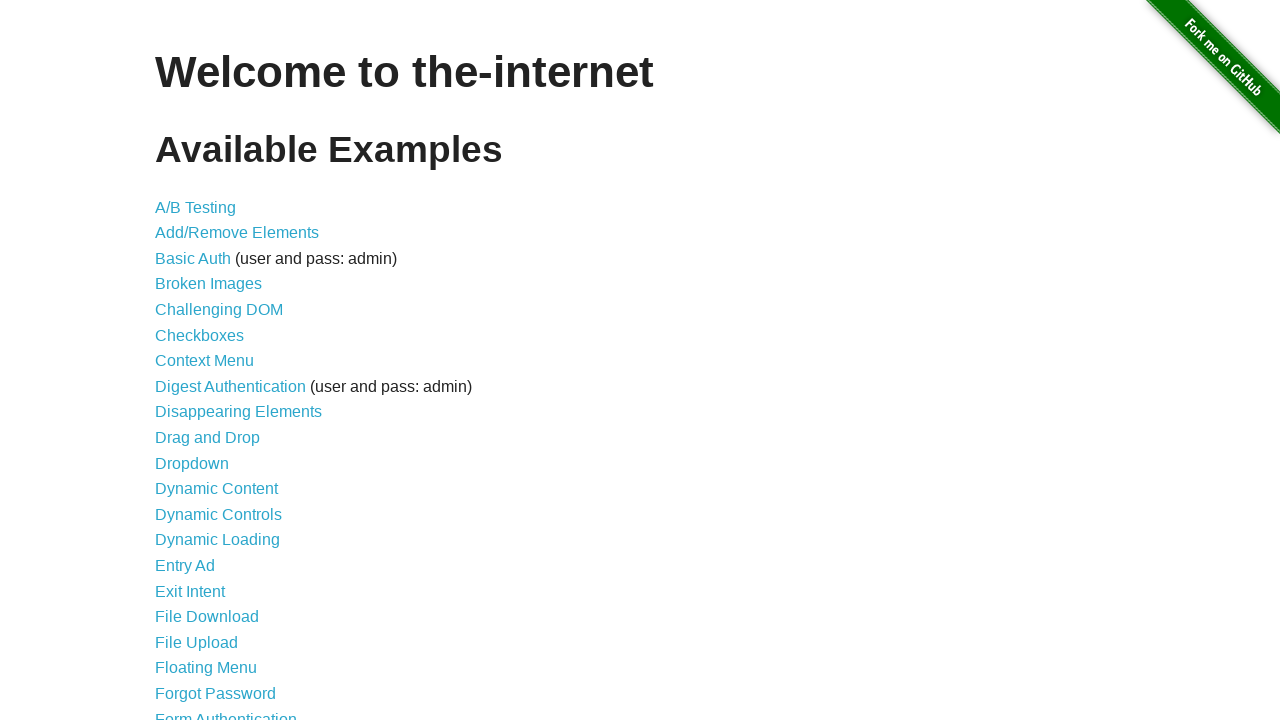

Clicked on 'Nested Frames' link at (210, 395) on text=Nested Frames
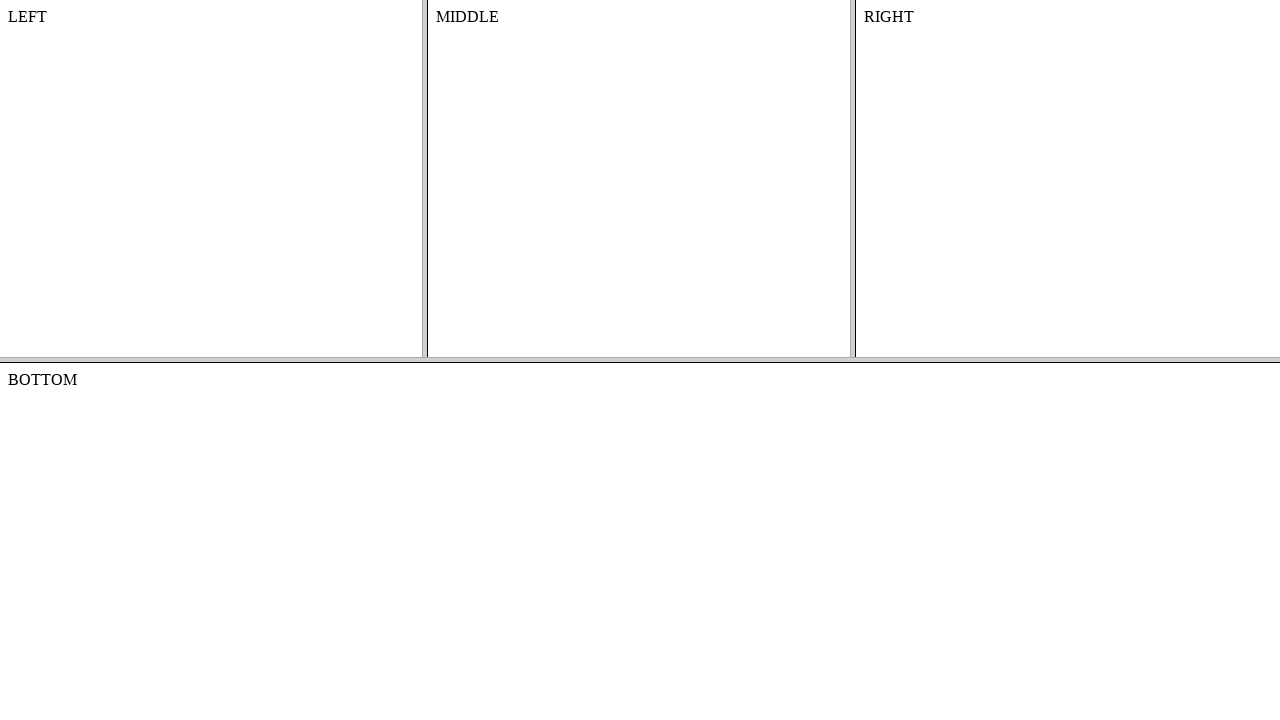

Waited for frames page to load (domcontentloaded)
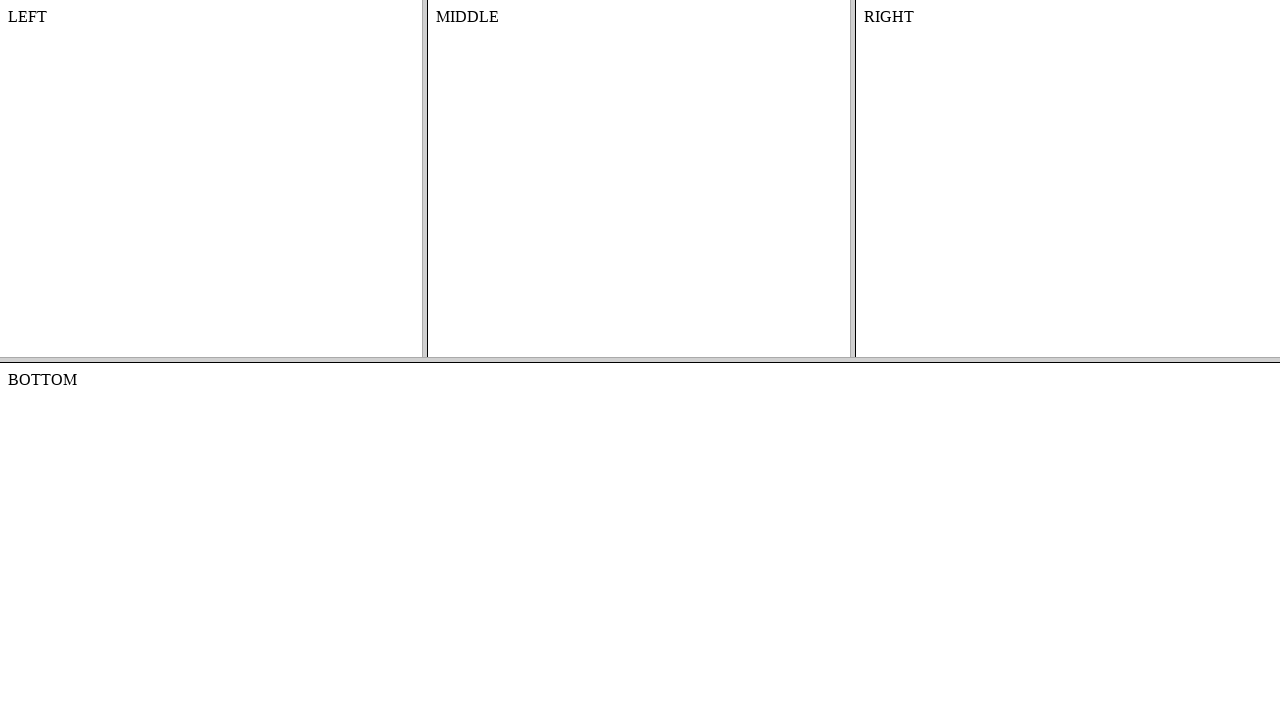

Located and switched to top frame
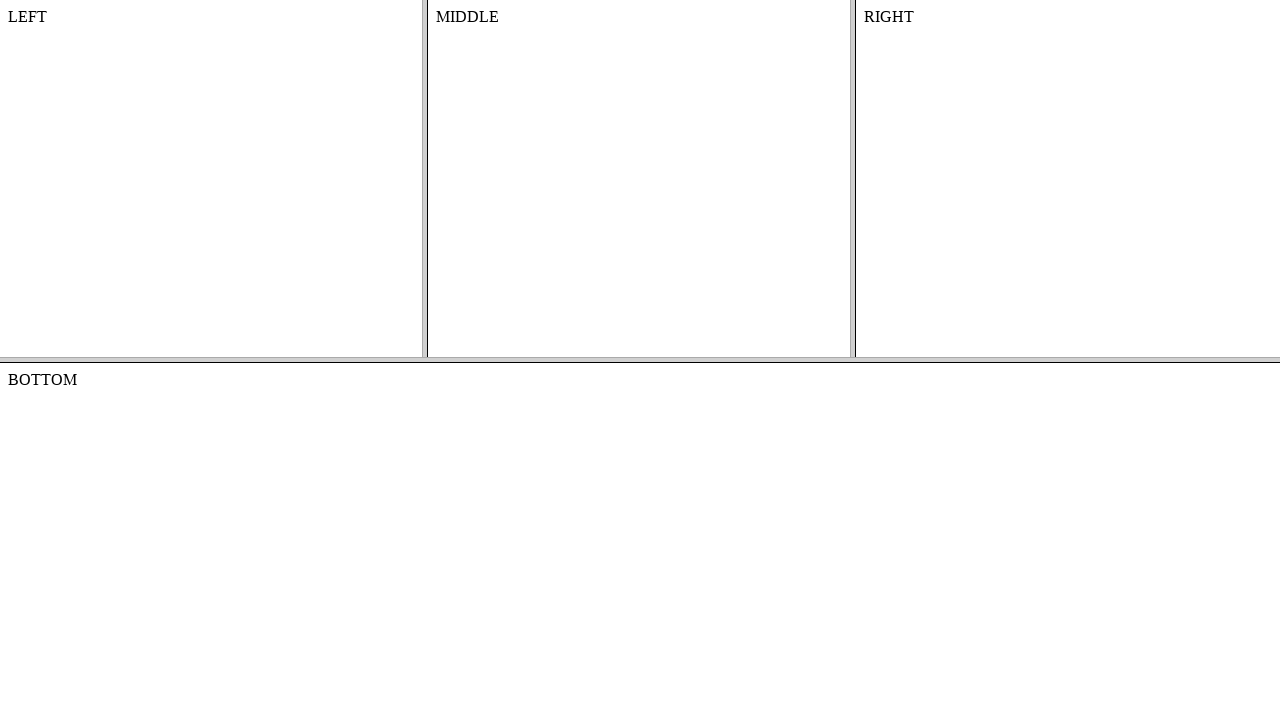

Located middle frame within top frame
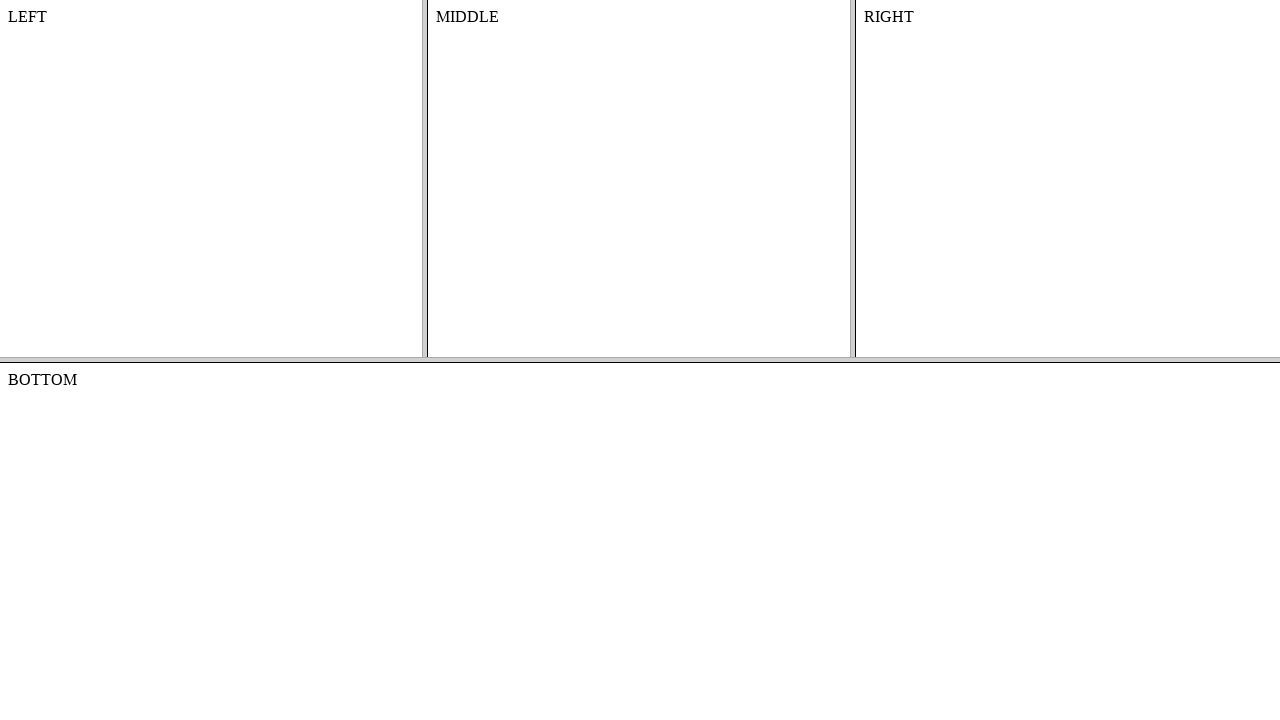

Verified content element in middle frame is accessible
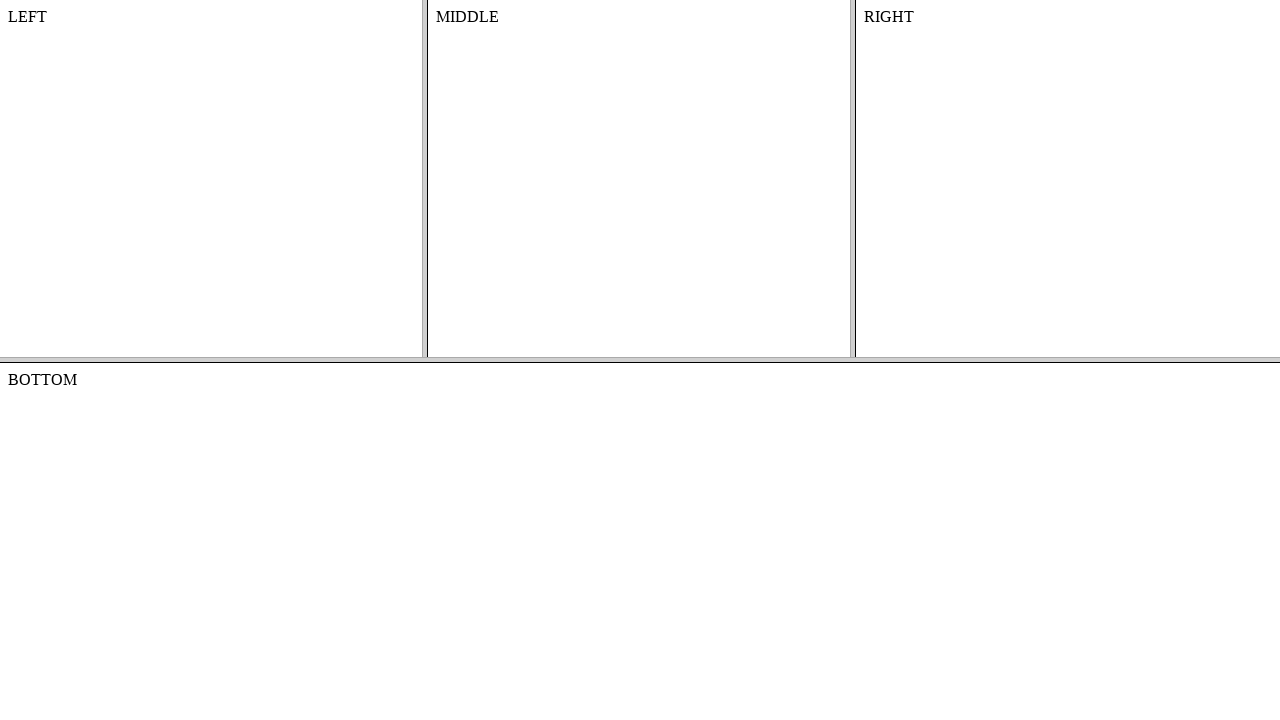

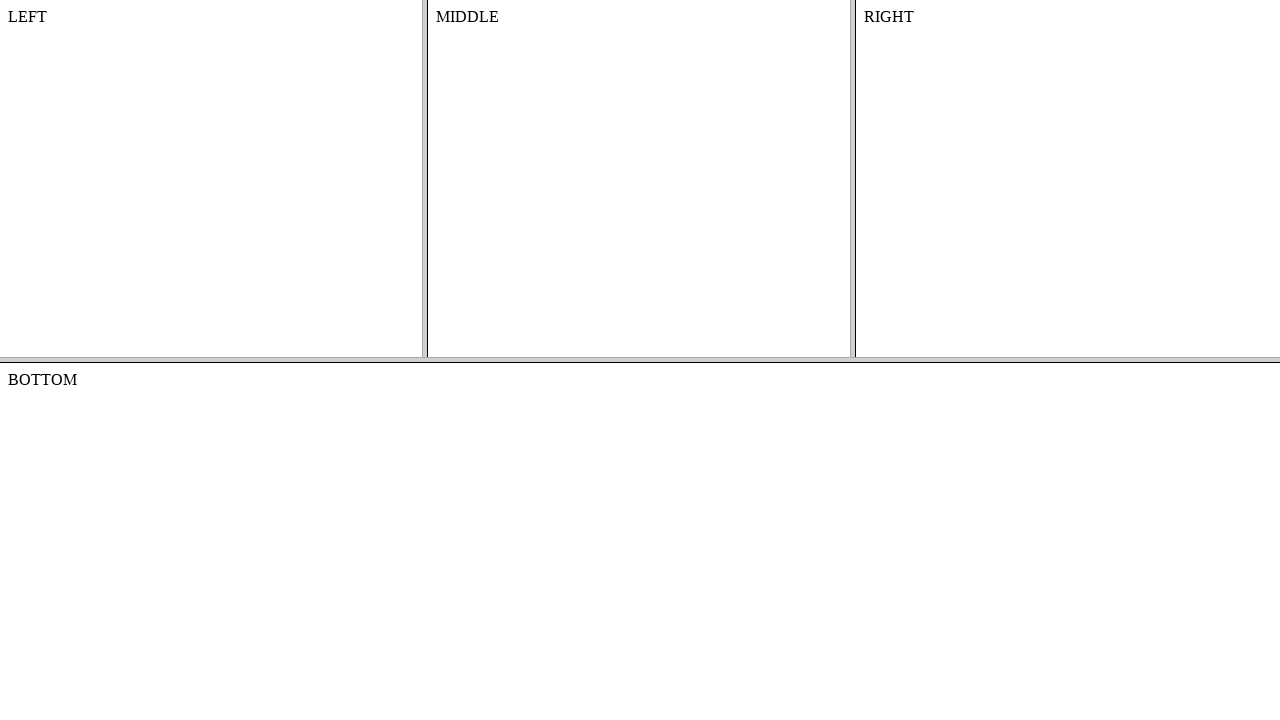